Navigates to Newegg's GPU product listing page and verifies that product items are displayed with their titles, prices, and ratings.

Starting URL: https://www.newegg.com/p/pl?N=100006676&page=1

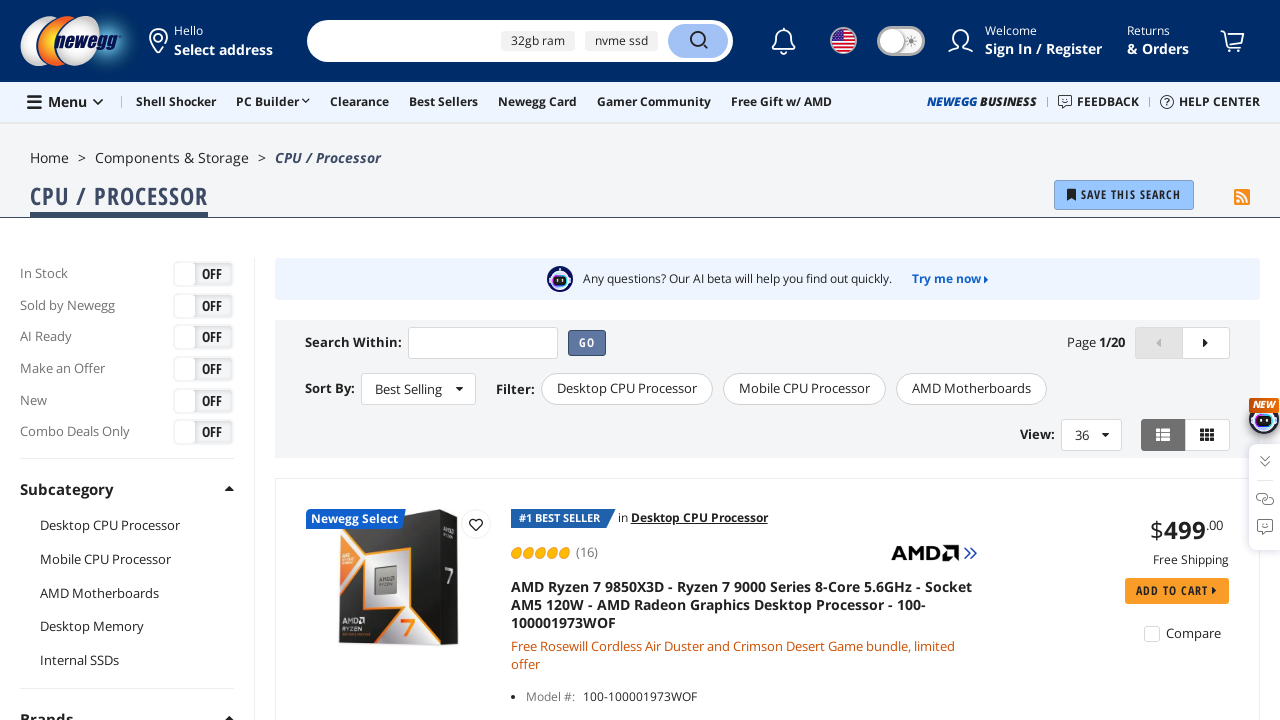

Navigated to Newegg GPU product listing page
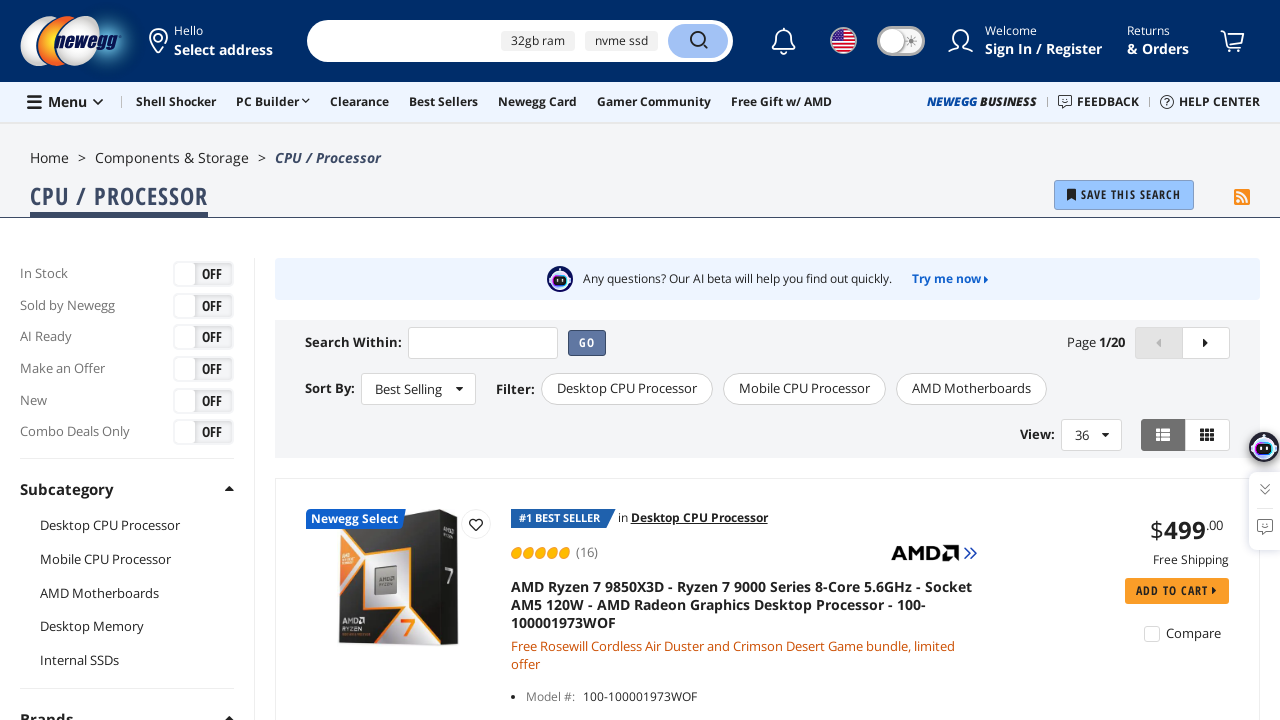

Product listing container loaded
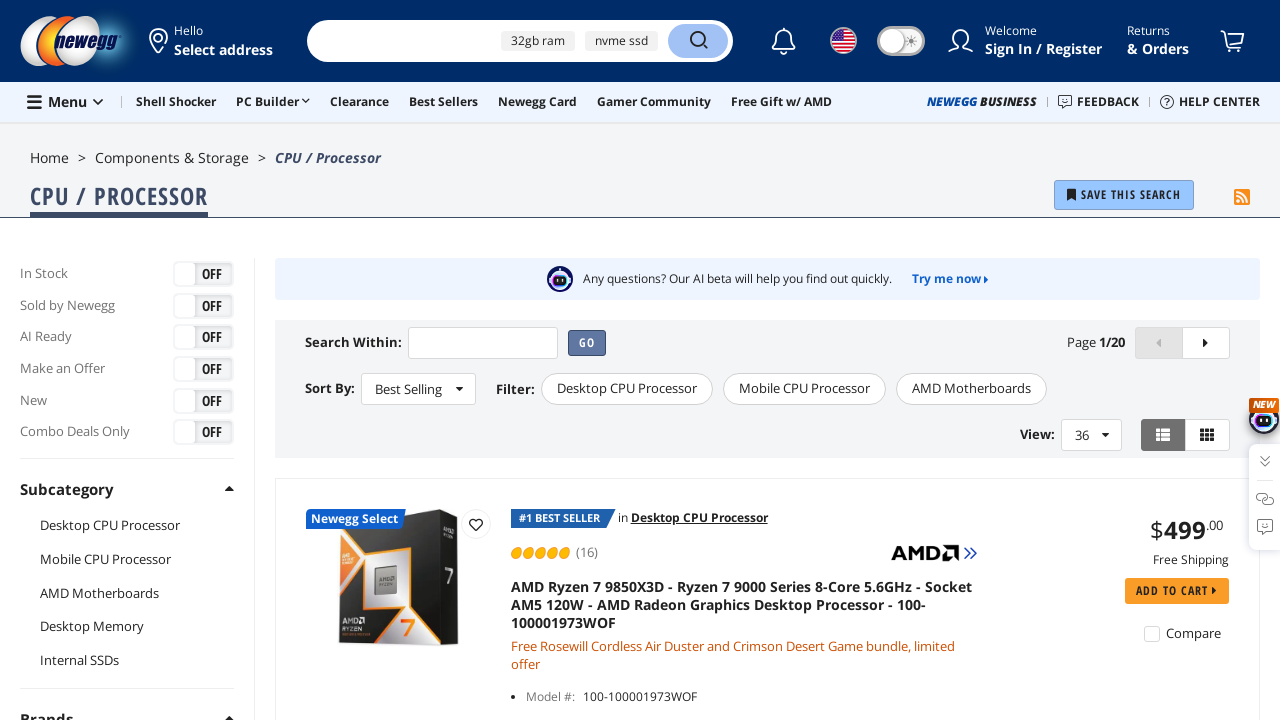

Product titles are visible
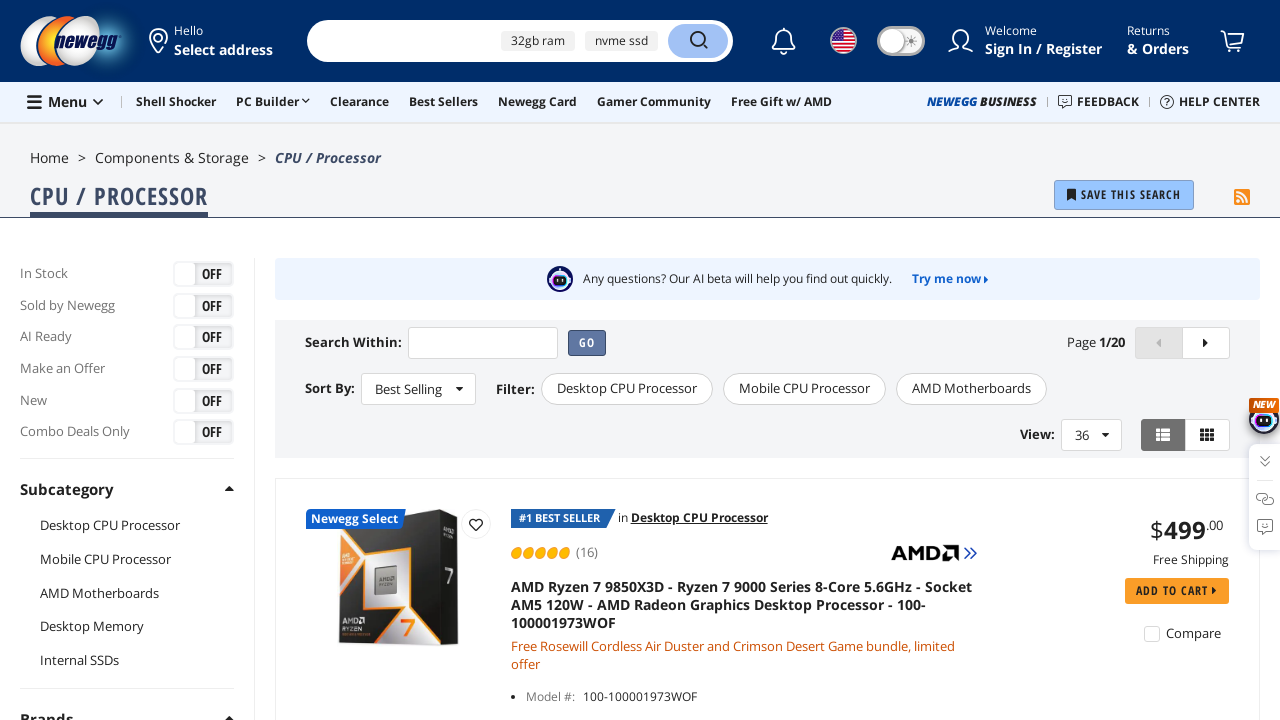

Product prices are visible
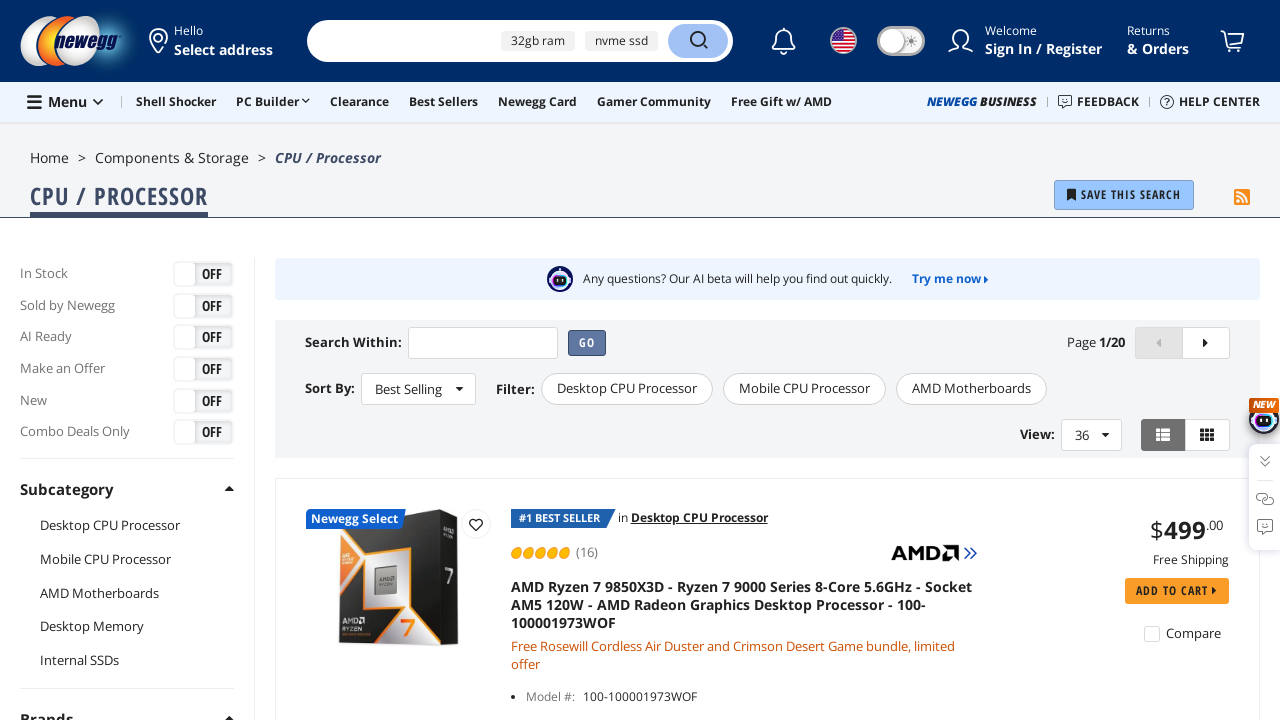

Clicked on first product to view details at (745, 605) on a.item-title >> nth=0
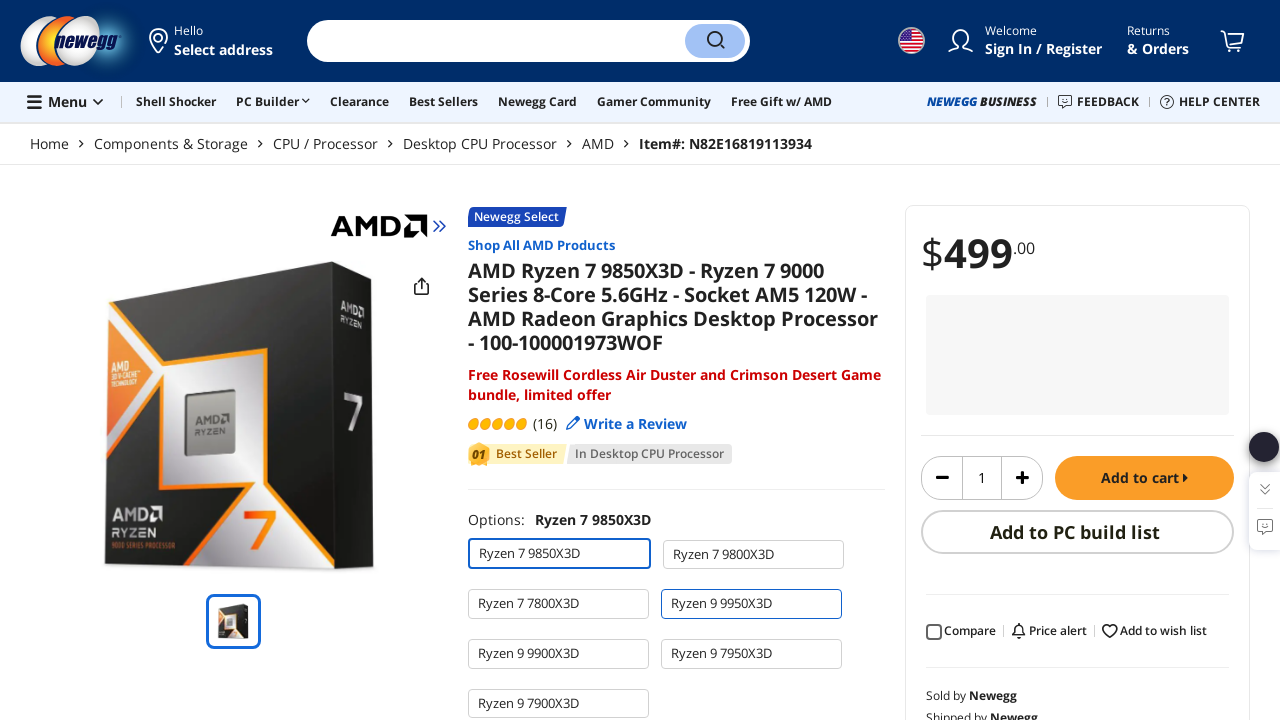

Product detail page loaded with specifications
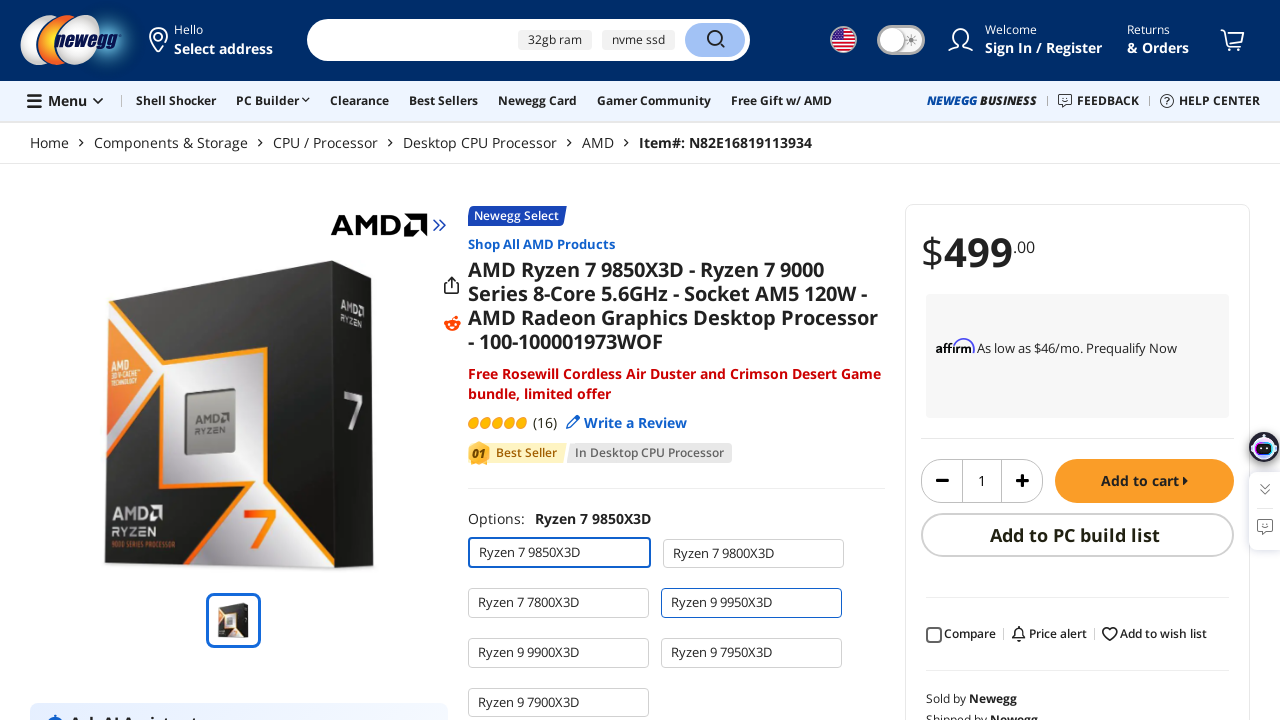

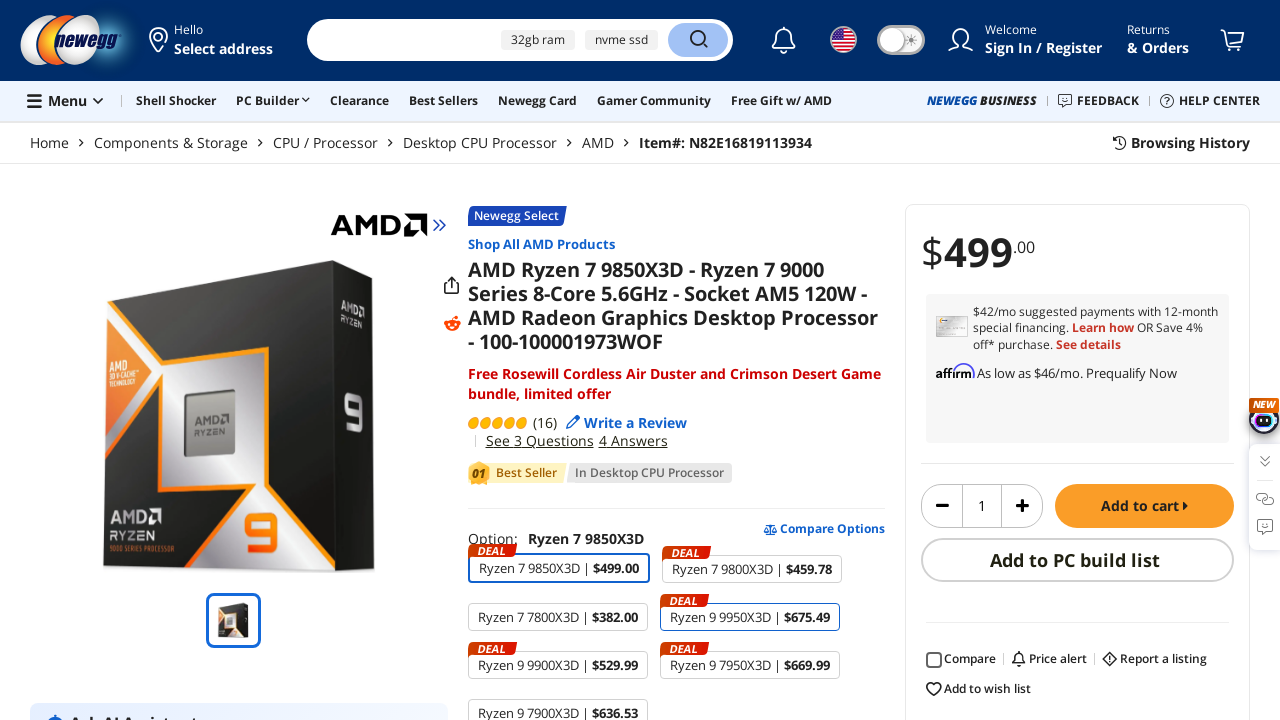